Tests the add/remove elements functionality by clicking "Add Element" button twice to add two elements, then clicking one of the added elements to remove it, and verifying only one element remains.

Starting URL: http://the-internet.herokuapp.com/add_remove_elements/

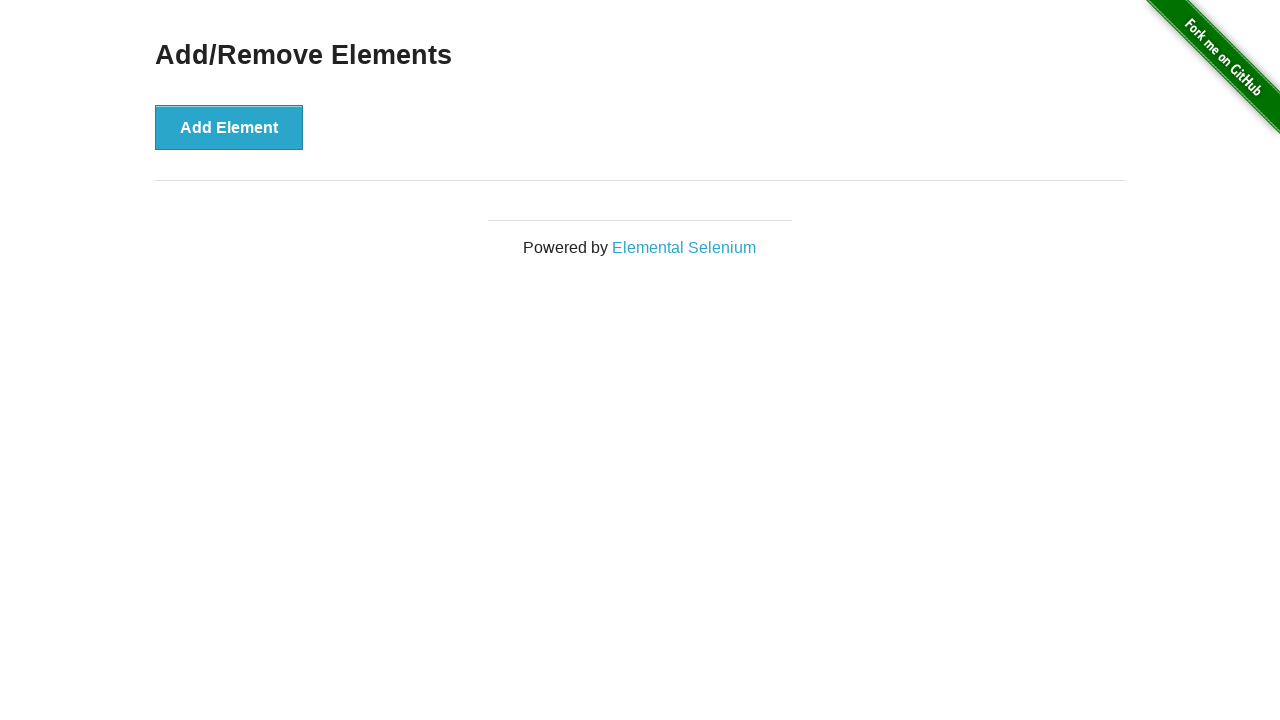

Navigated to add/remove elements page
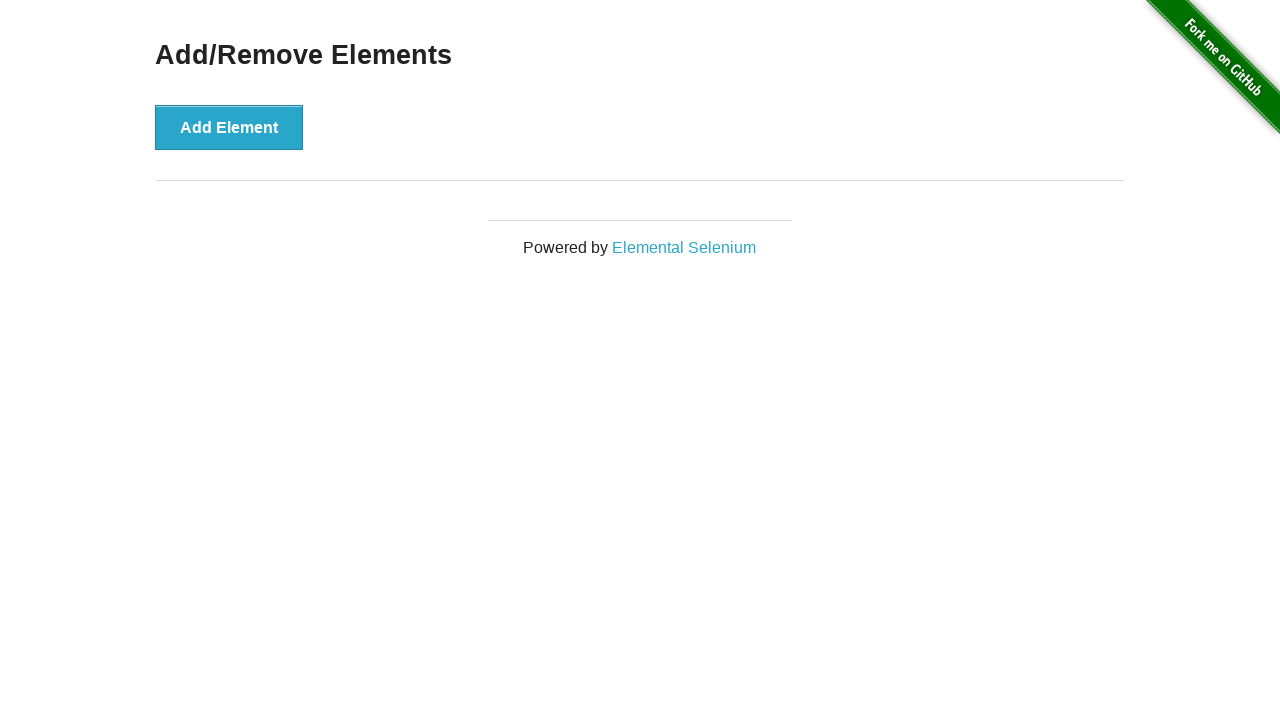

Clicked 'Add Element' button first time at (229, 127) on xpath=//button[text()='Add Element']
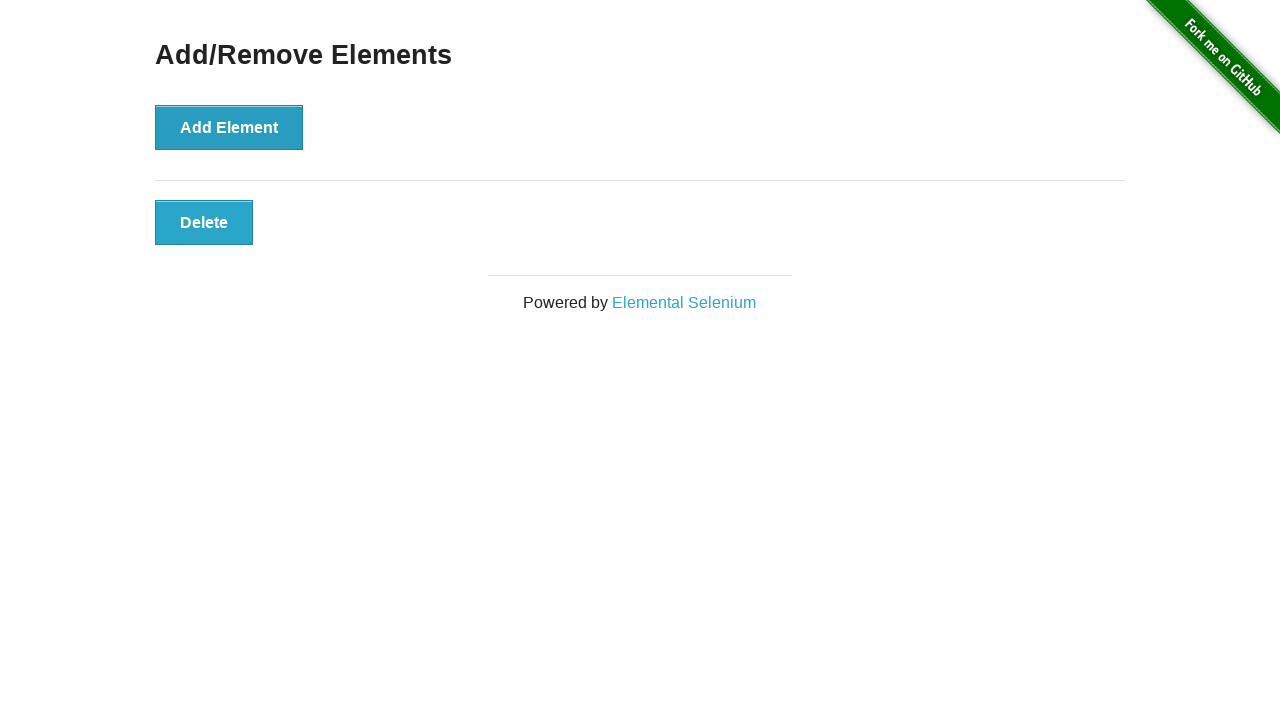

Clicked 'Add Element' button second time at (229, 127) on xpath=//button[text()='Add Element']
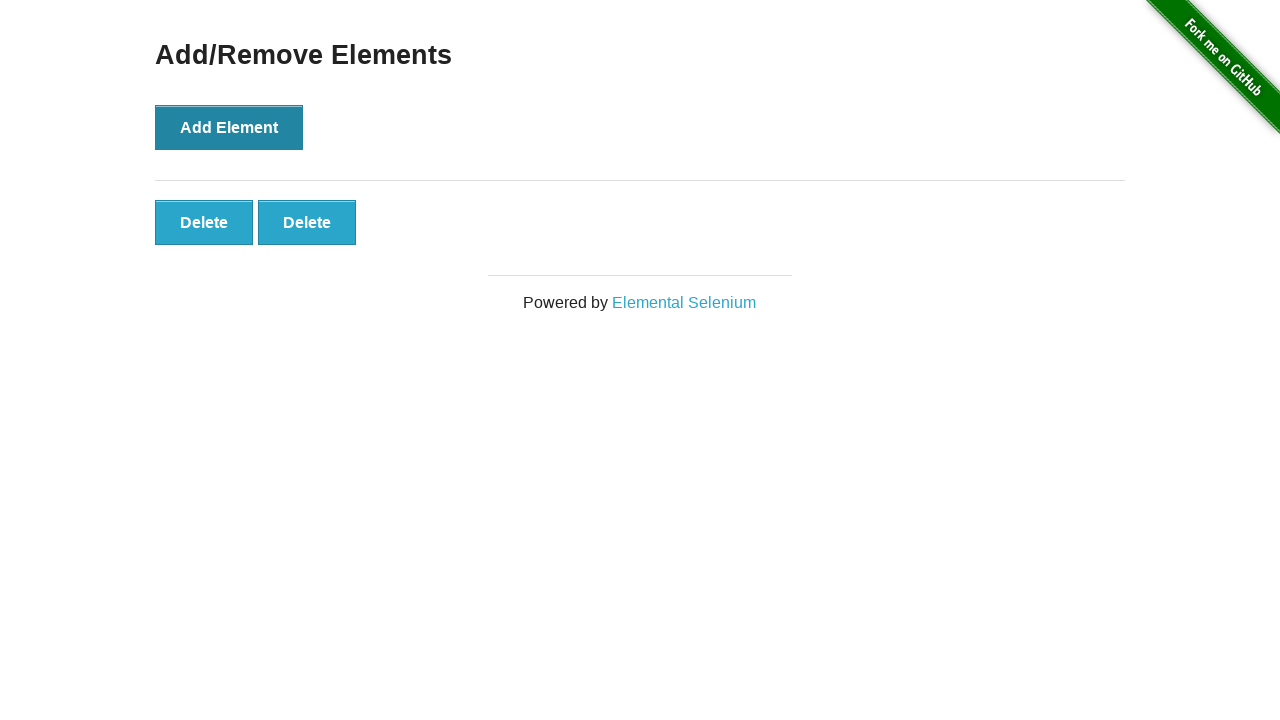

Two elements added successfully
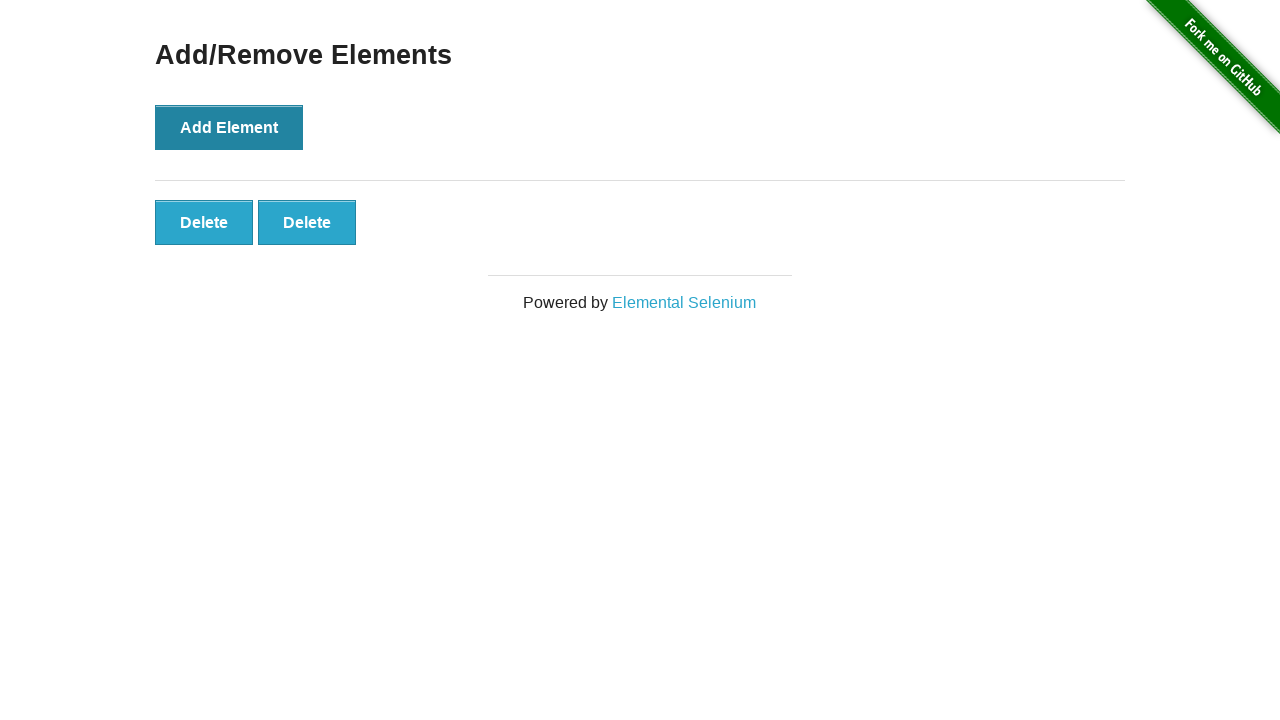

Clicked first added element to remove it at (204, 222) on #elements button.added-manually >> nth=0
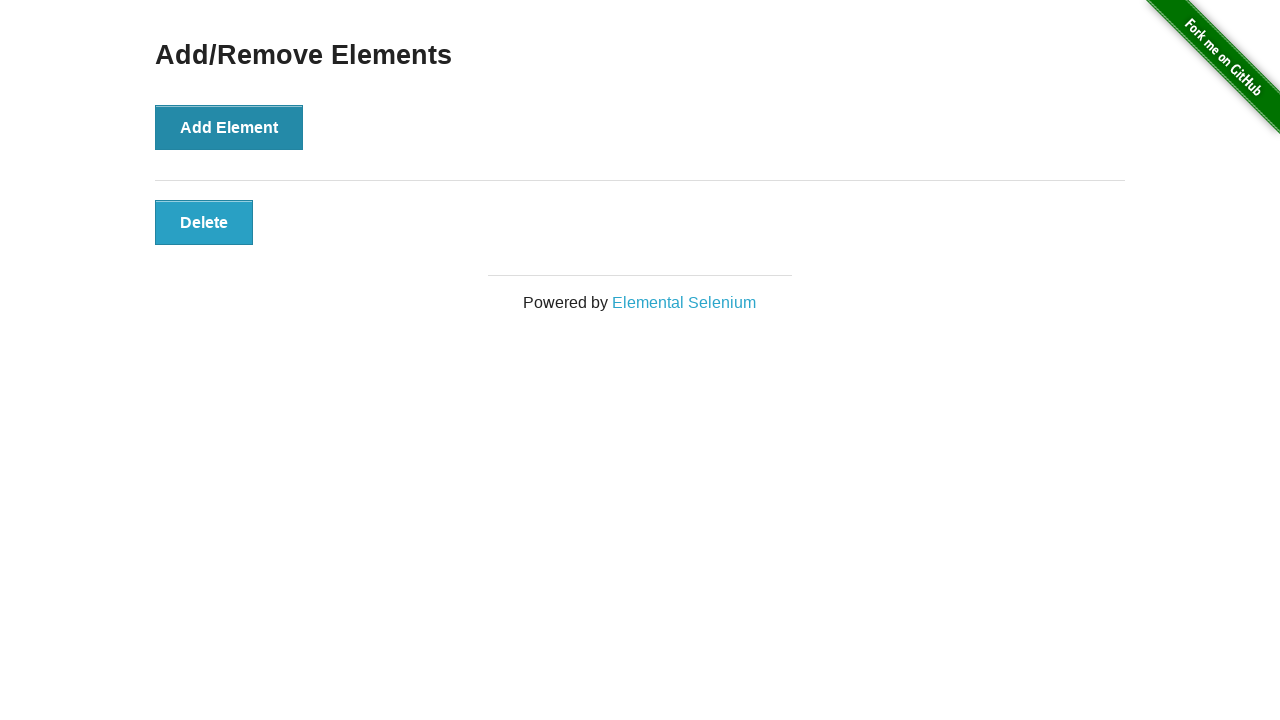

Waited for DOM update after element removal
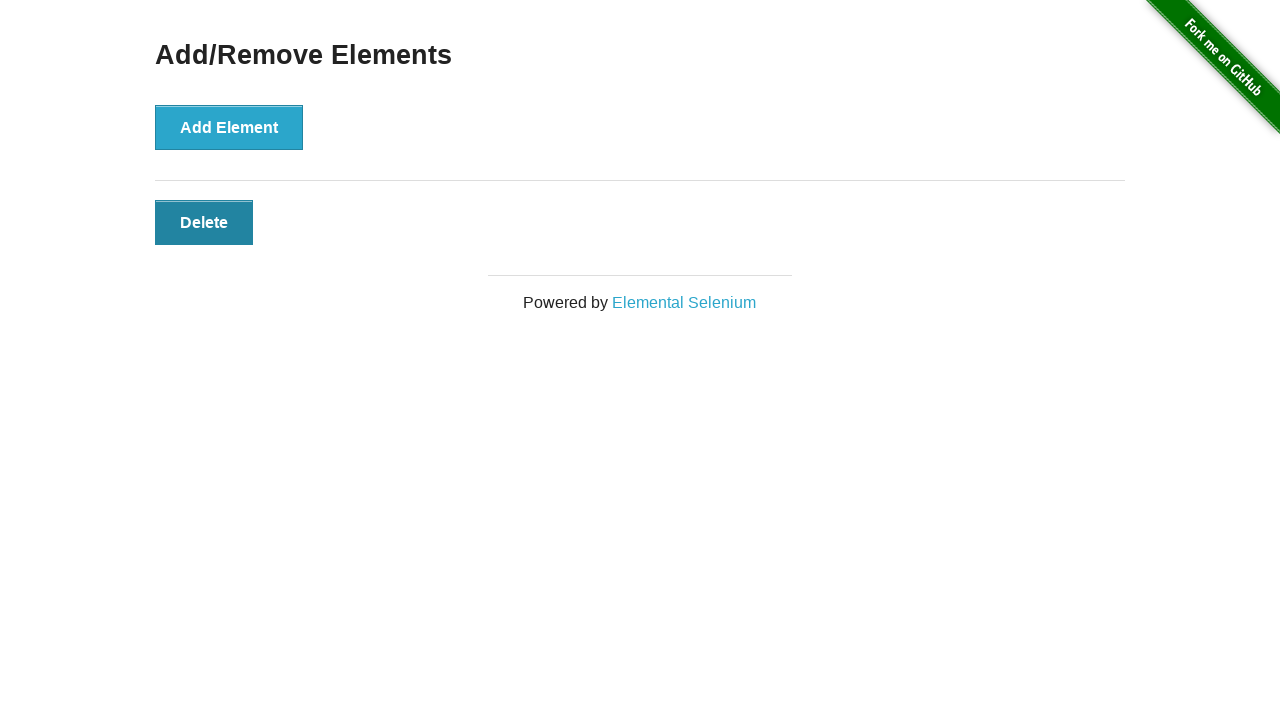

Verified that only one element remains
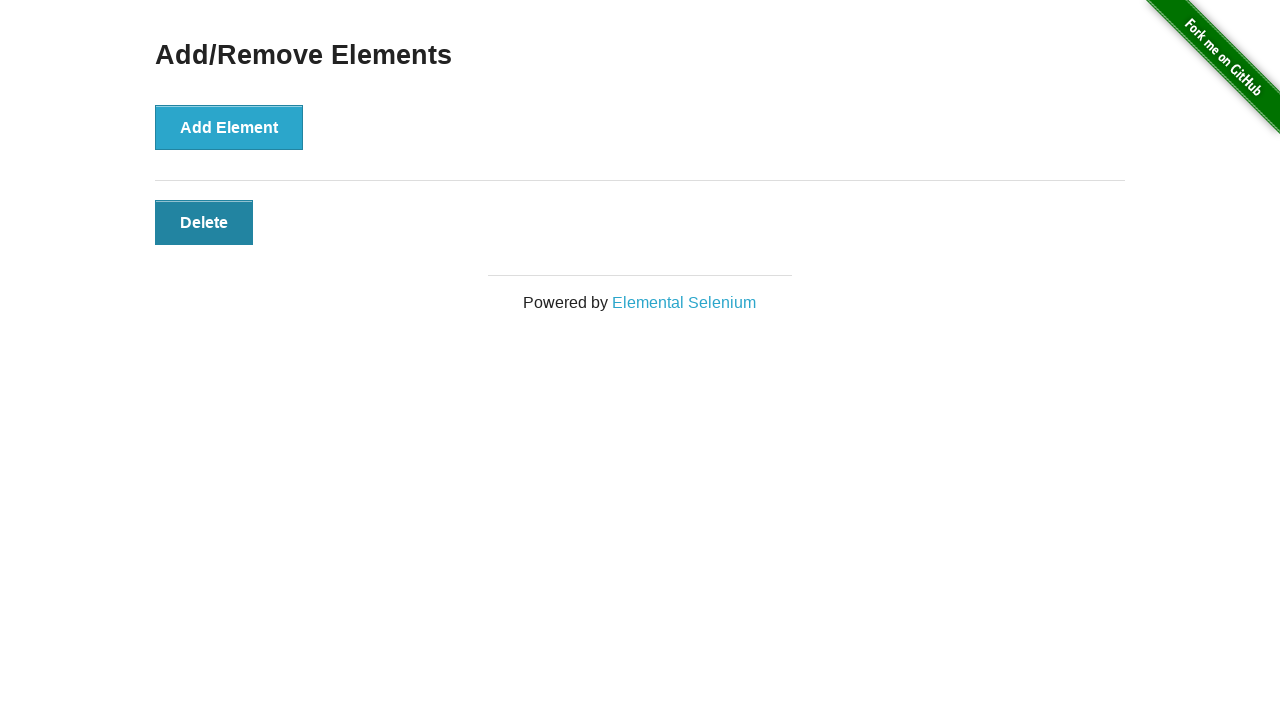

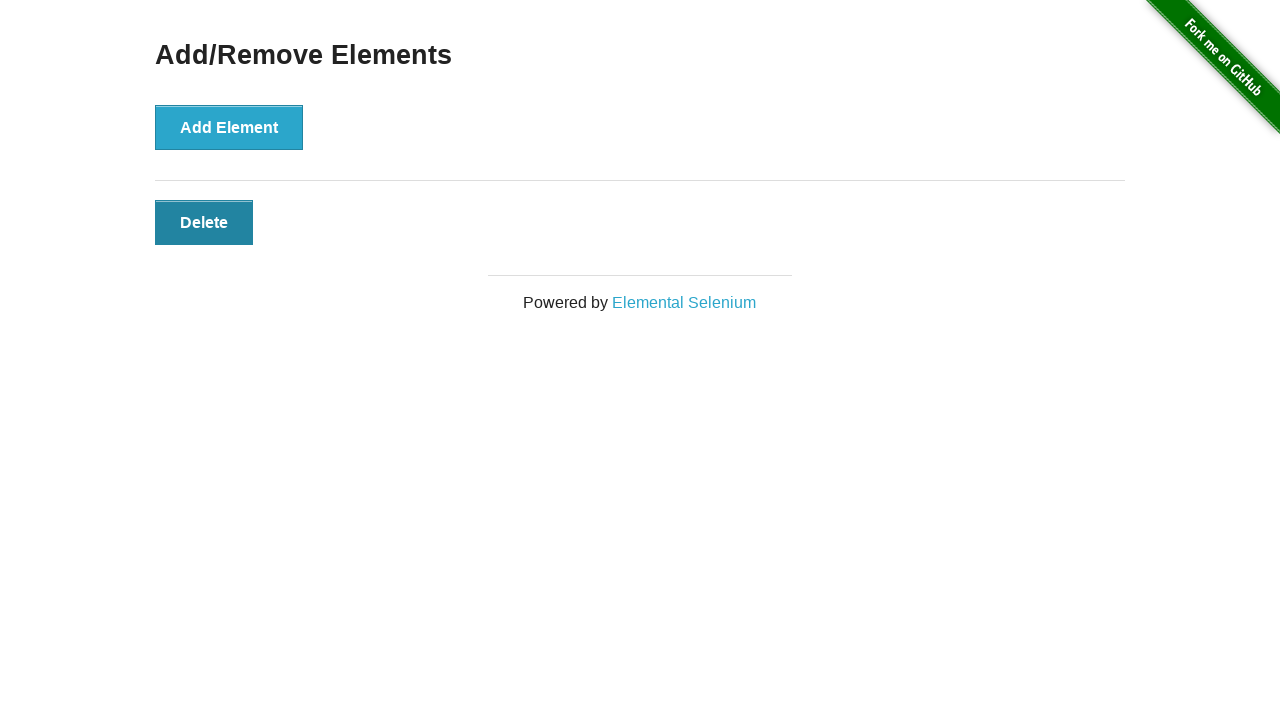